Retrieves a value from an element attribute, calculates a mathematical formula with it, and fills a form with the result along with checkbox and radio button selections

Starting URL: http://suninjuly.github.io/get_attribute.html

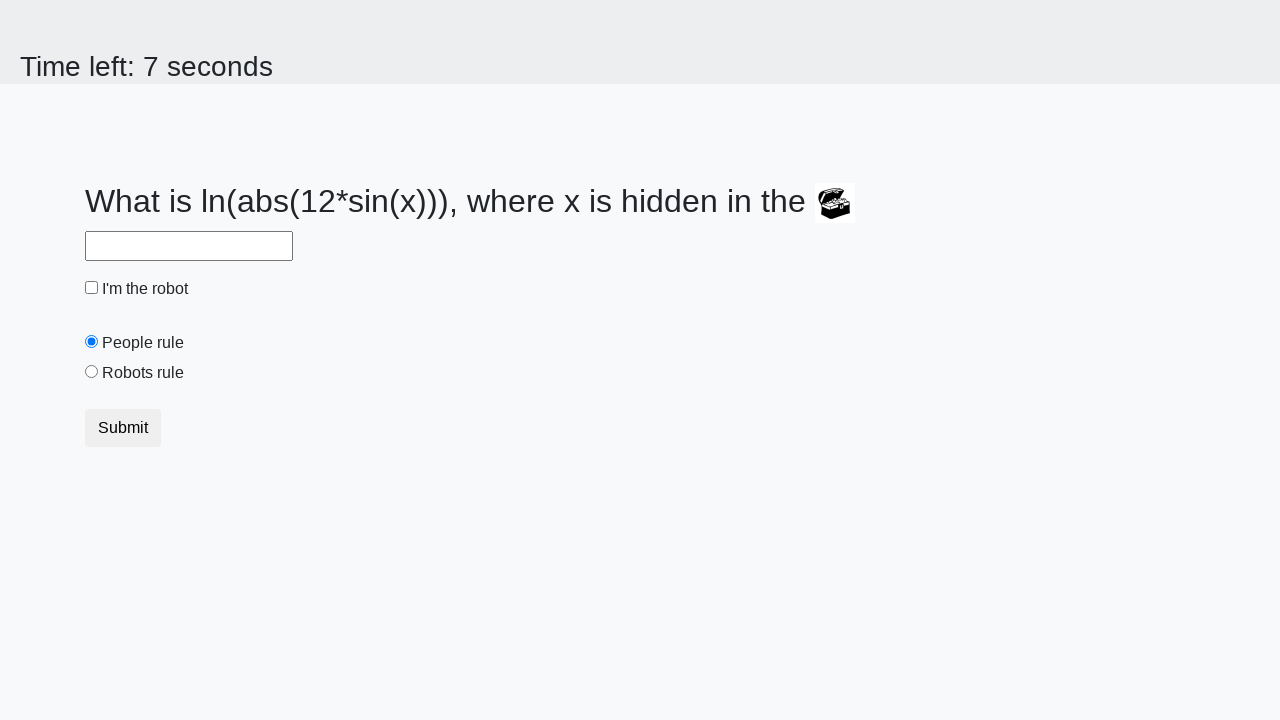

Located treasure element with ID 'treasure'
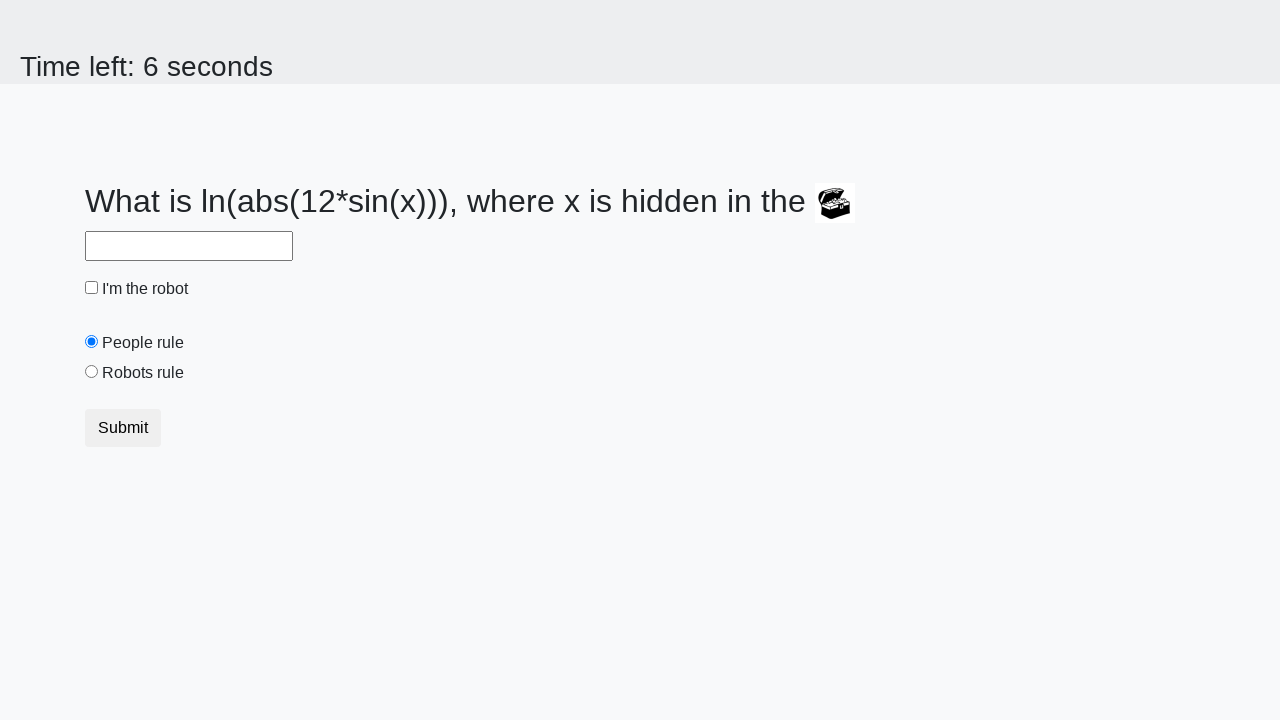

Retrieved 'valuex' attribute from treasure element
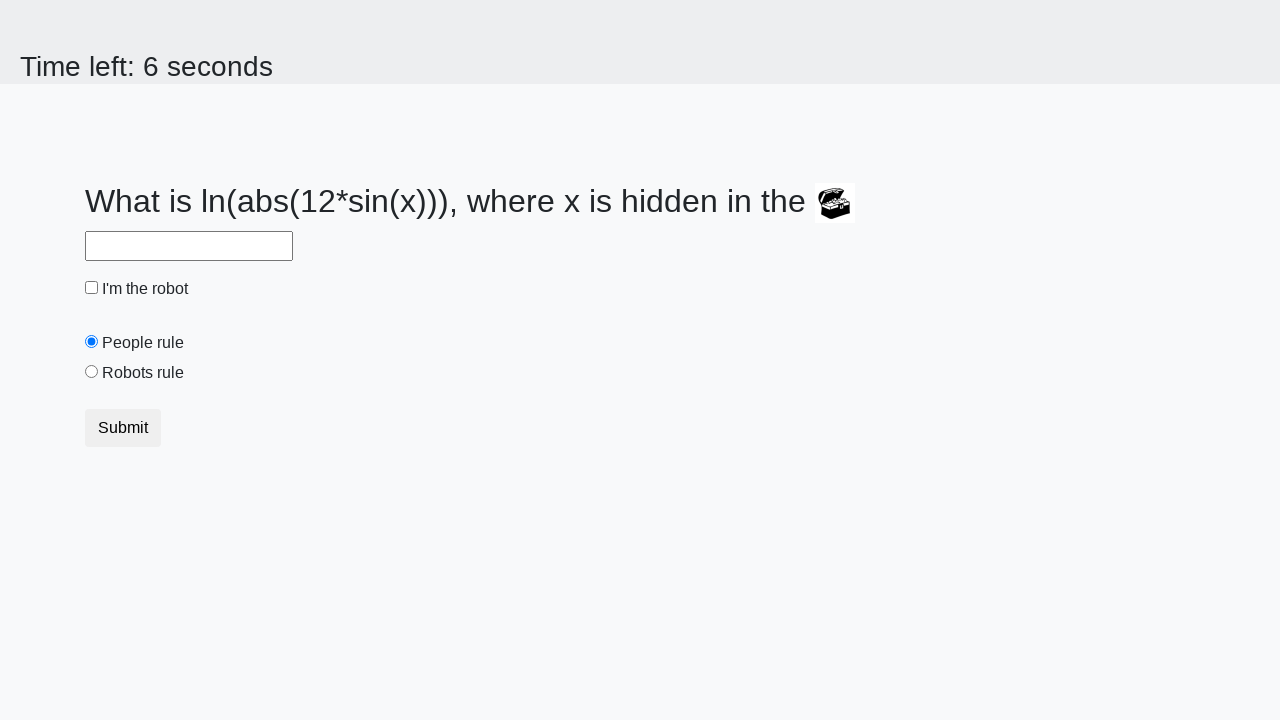

Calculated mathematical formula result: 2.455014095006879
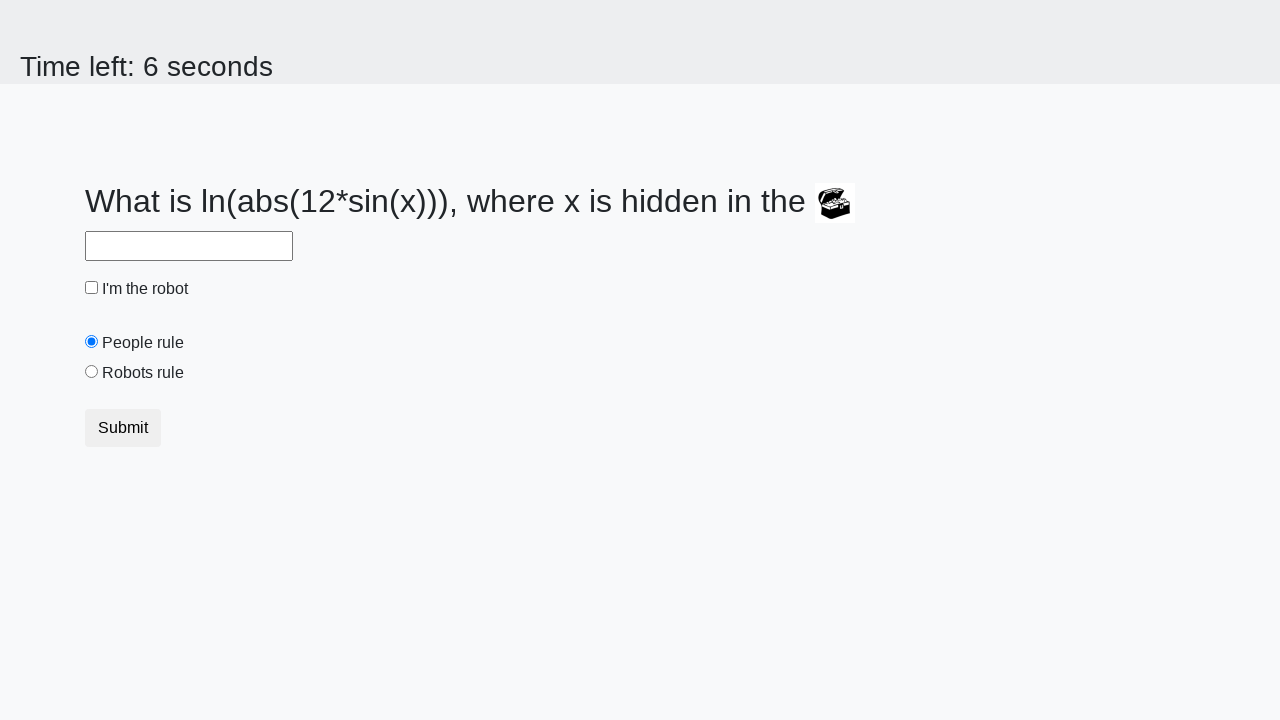

Filled answer field with calculated result on #answer
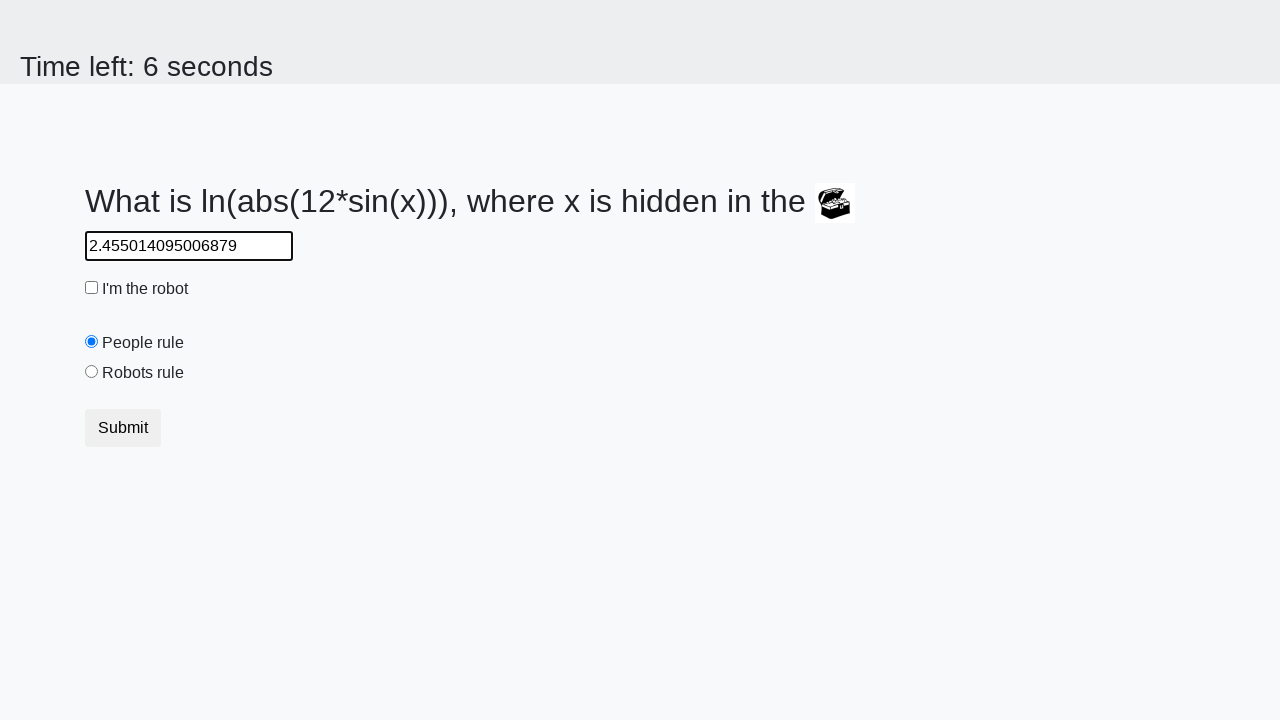

Clicked robot checkbox to enable it at (92, 288) on #robotCheckbox
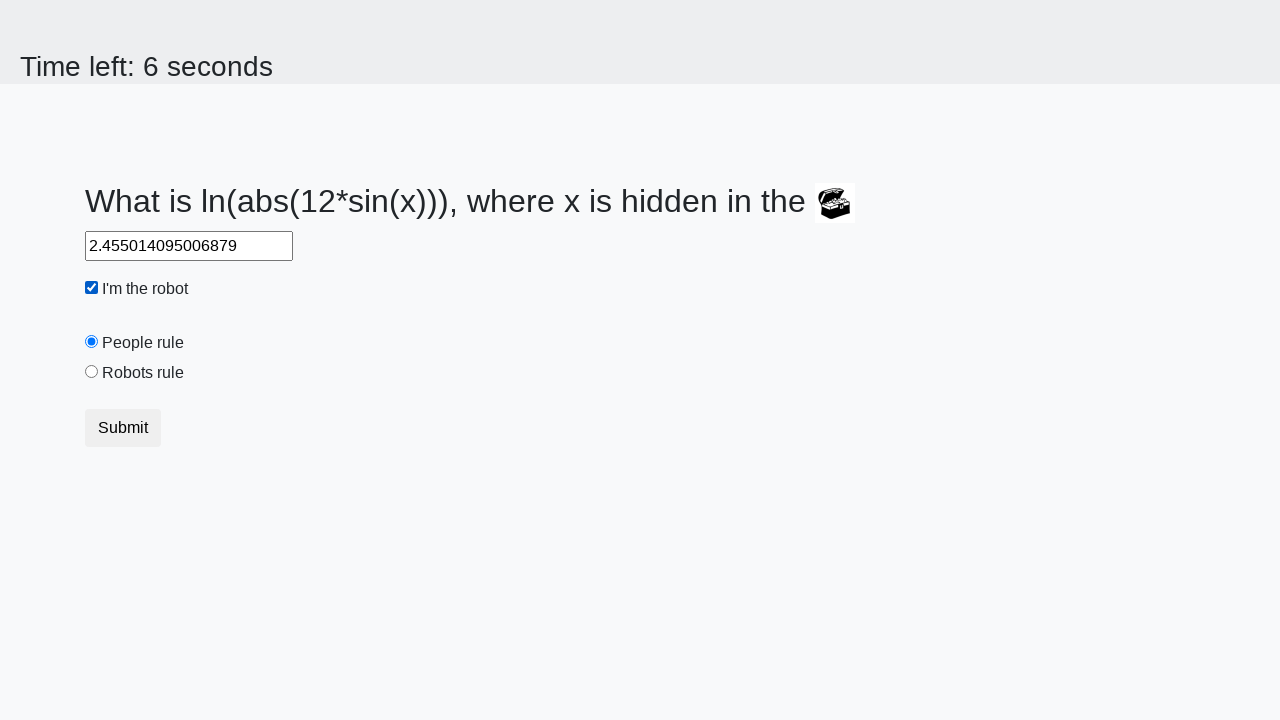

Selected 'robots rule' radio button at (92, 372) on #robotsRule
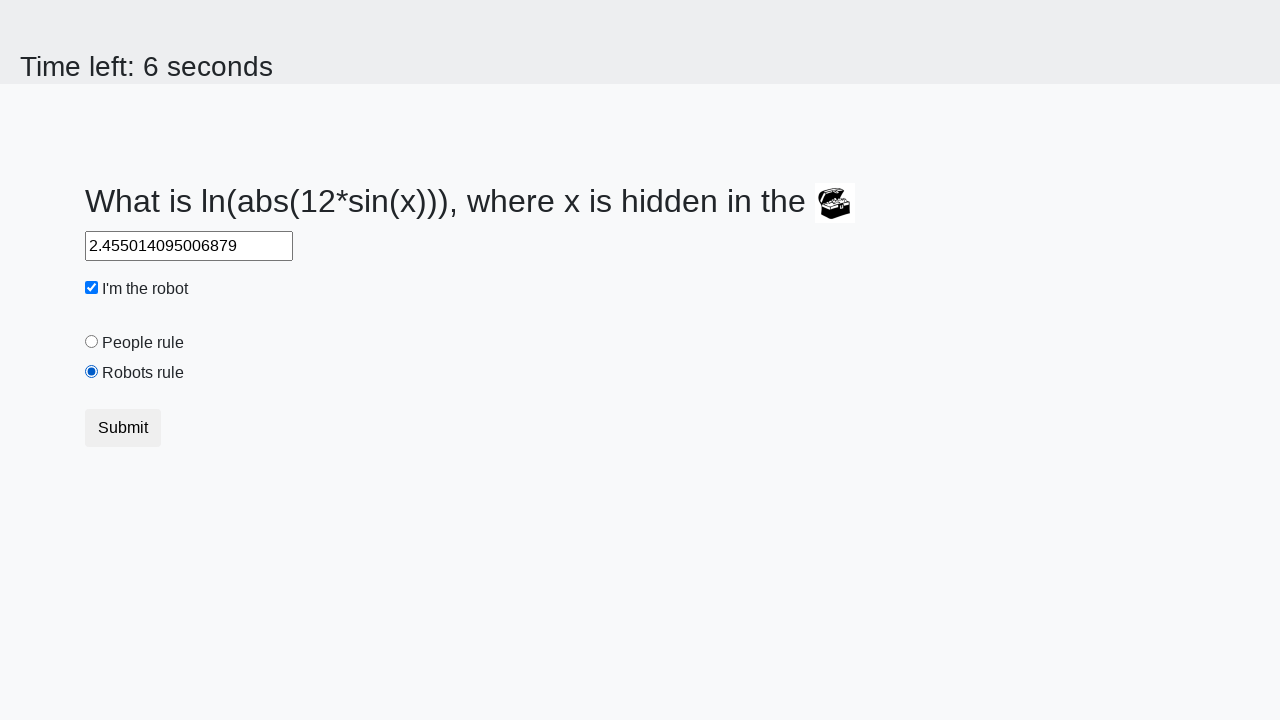

Clicked submit button to submit the form at (123, 428) on button
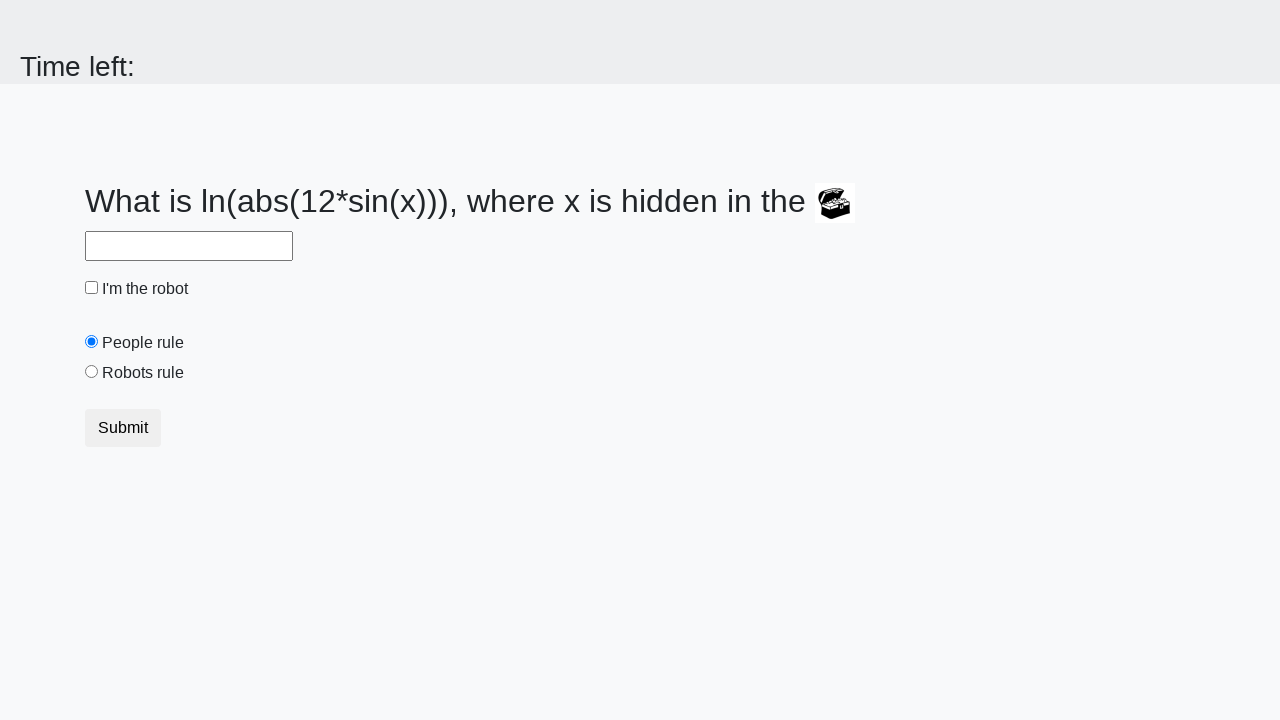

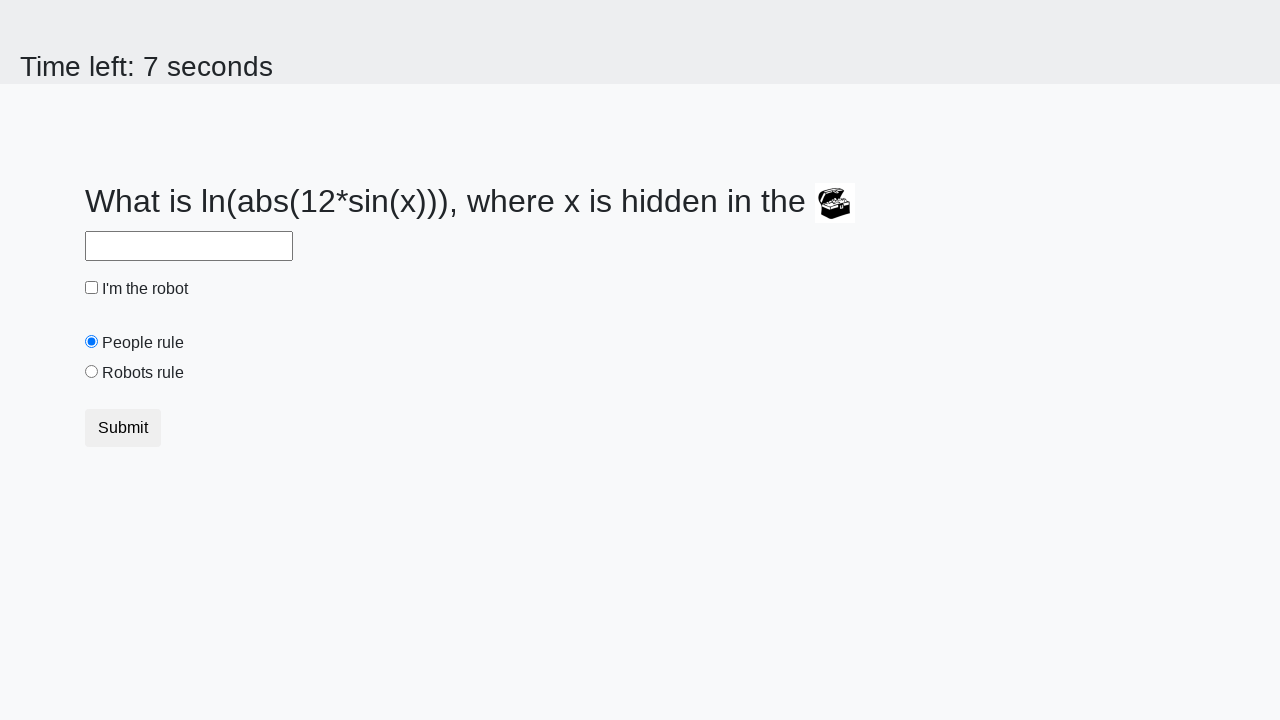